Tests alert handling by clicking a button that triggers an alert and then accepting/dismissing the alert dialog

Starting URL: https://formy-project.herokuapp.com/switch-window

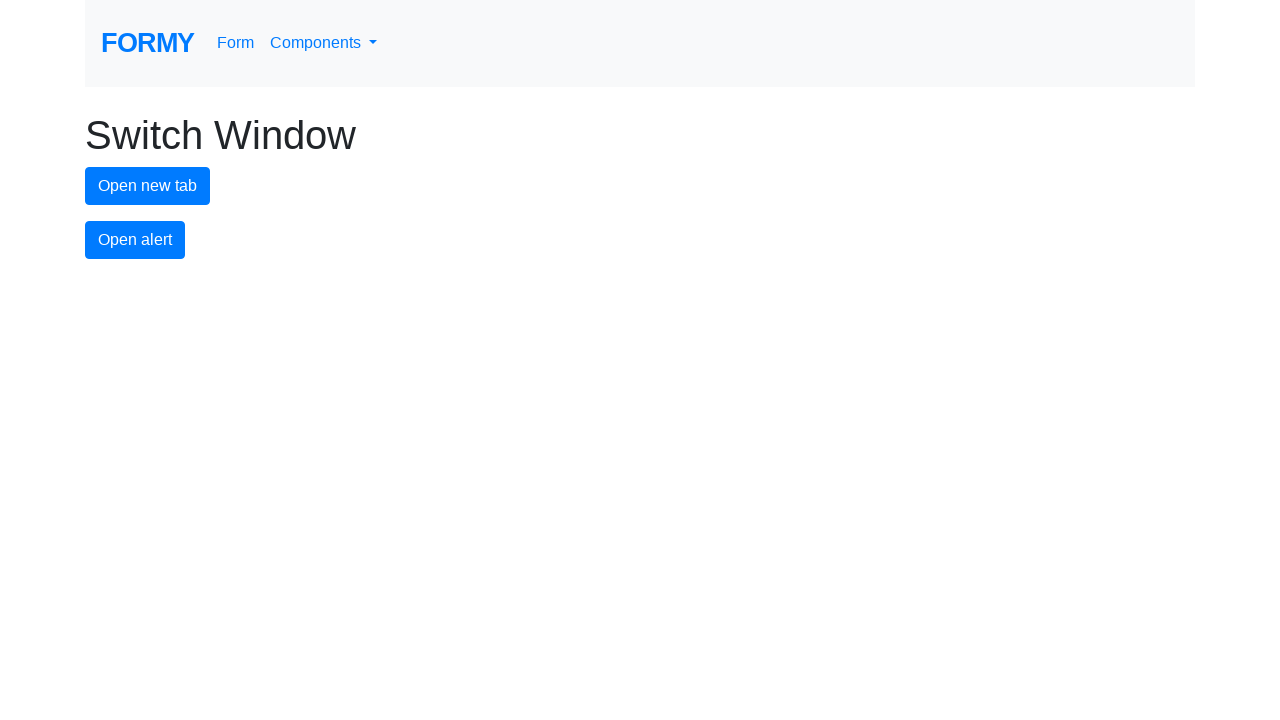

Clicked alert button to trigger alert dialog at (135, 240) on #alert-button
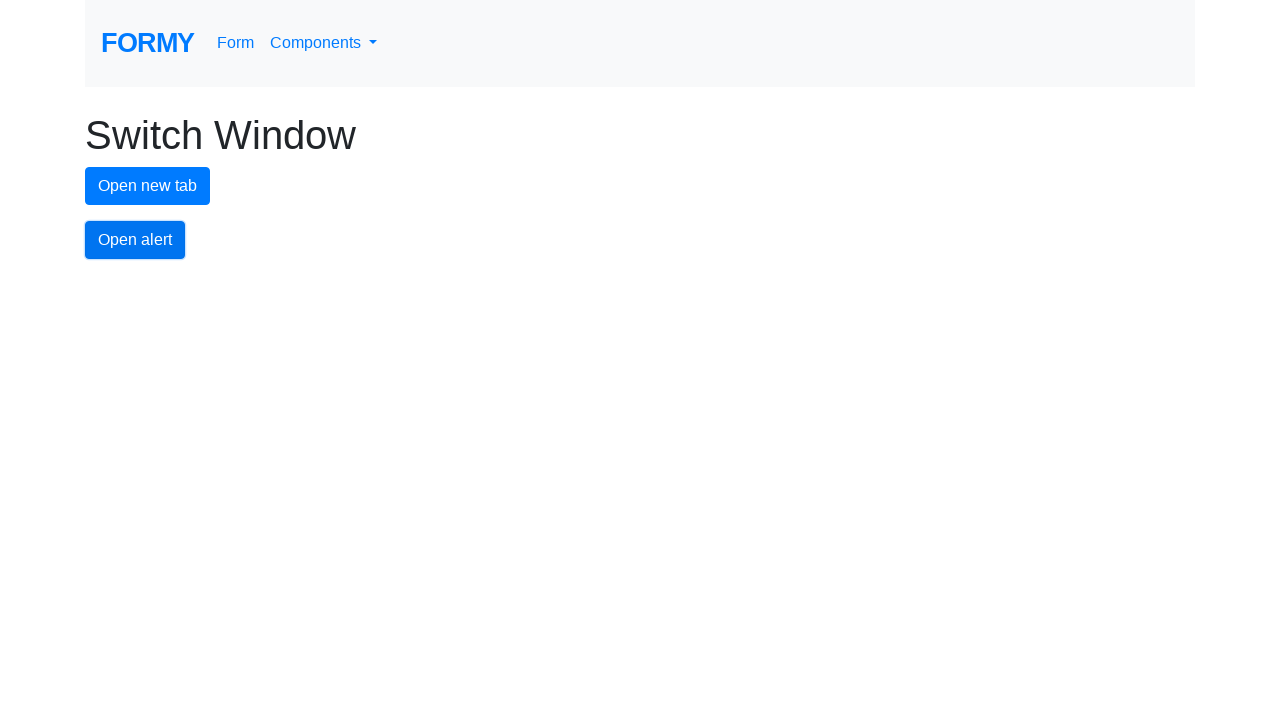

Registered dialog handler to accept alerts
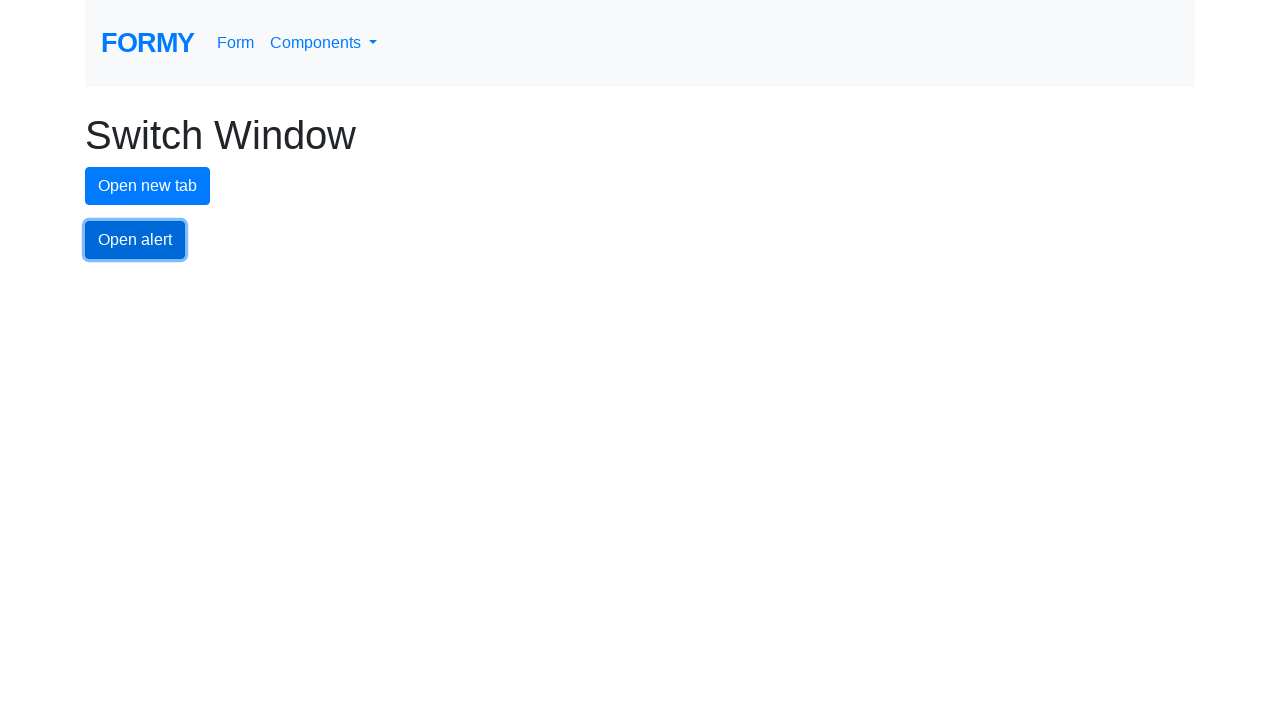

Re-registered dialog handler with custom function
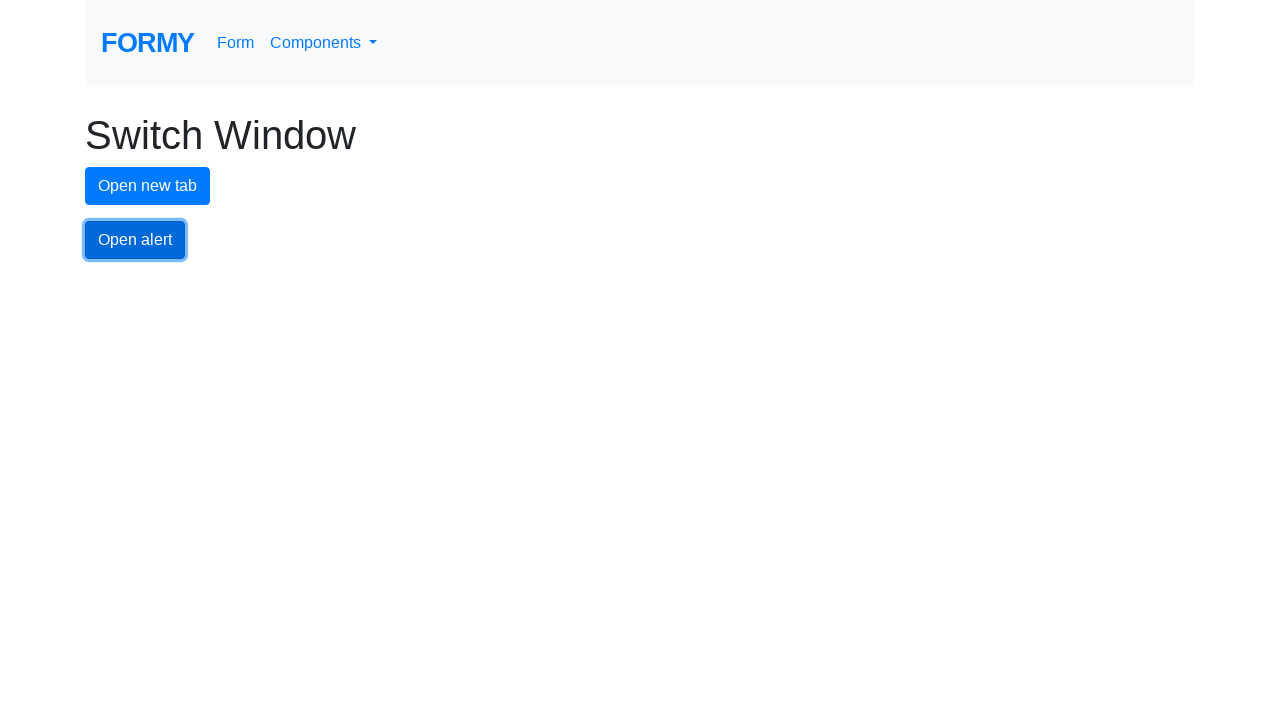

Clicked alert button again with handler ready to accept at (135, 240) on #alert-button
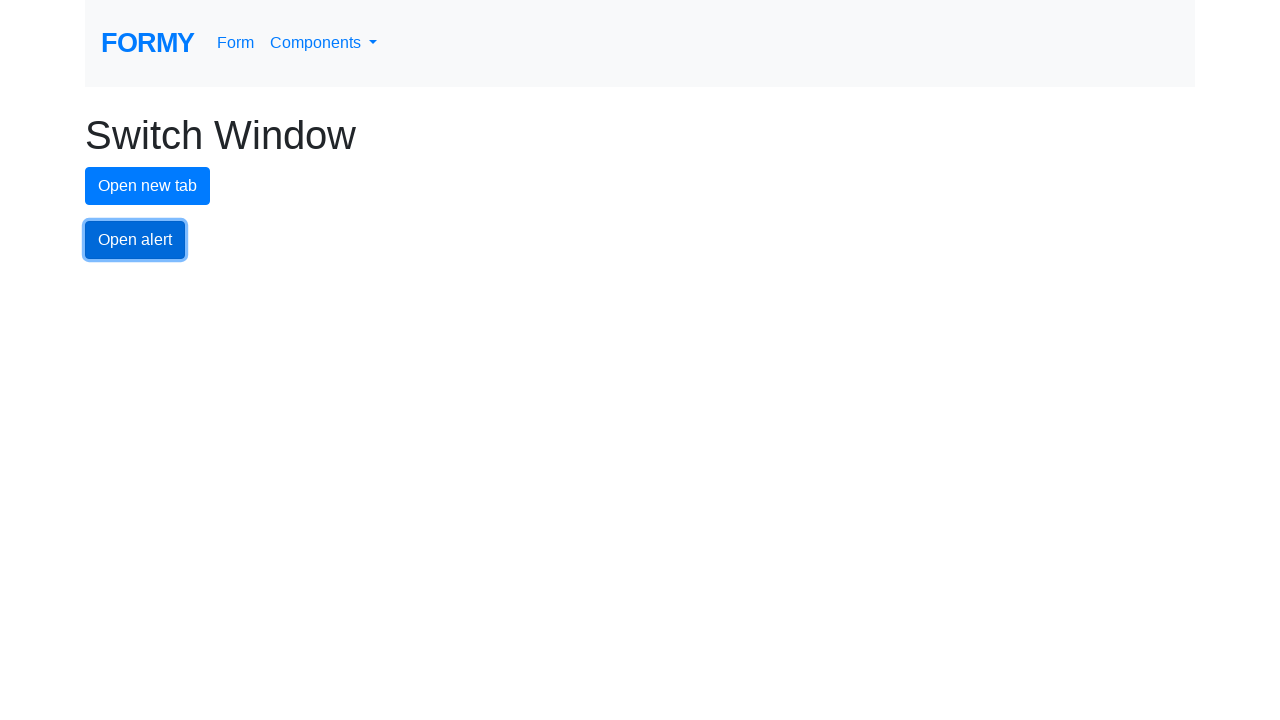

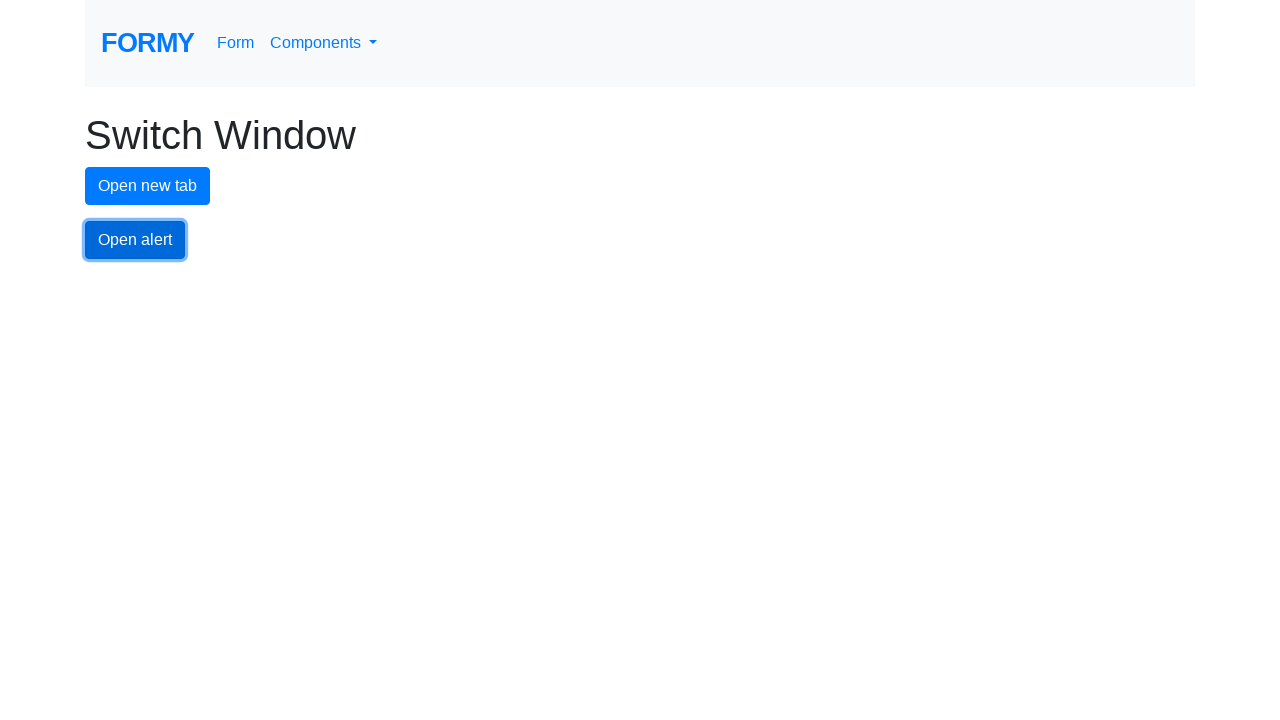